Fills out a text box form with user information including name, email, and addresses, then submits the form

Starting URL: https://demoqa.com/text-box

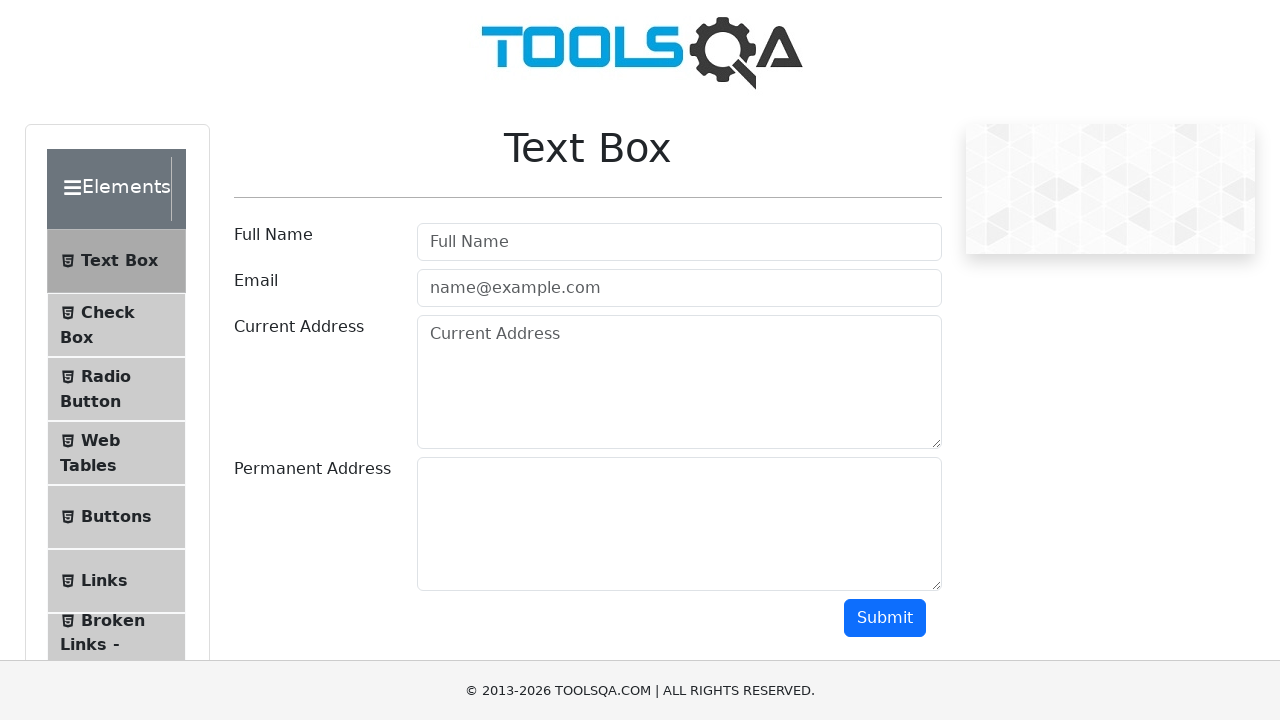

Filled full name field with 'Mickey Mouse' on input#userName
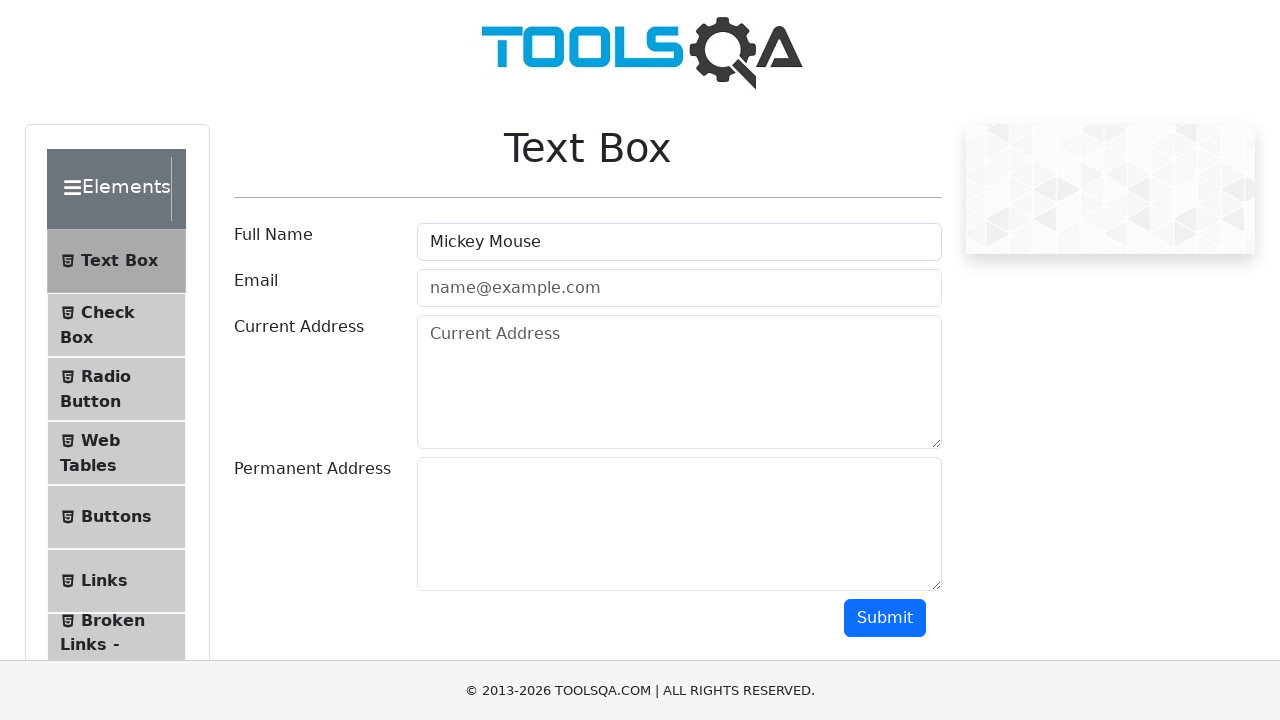

Filled email field with 'MickeyMouse@gmail.com' on input#userEmail
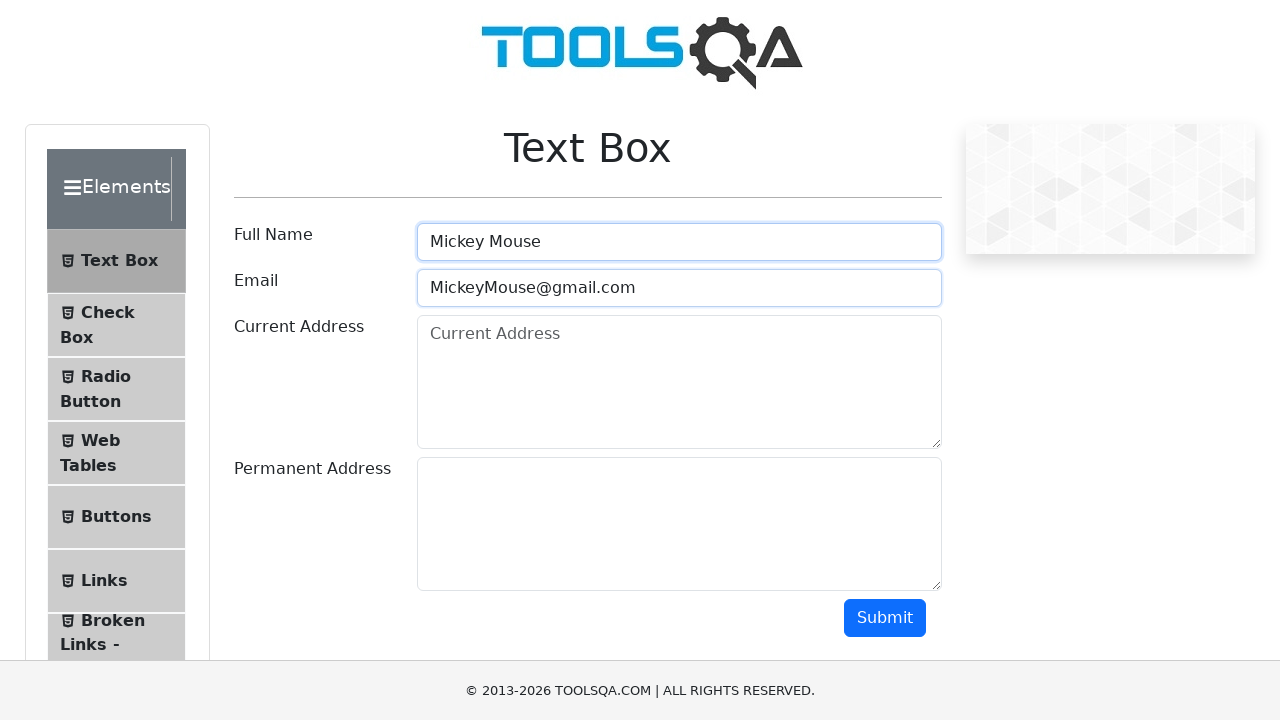

Filled current address field with '123 main street' on textarea#currentAddress
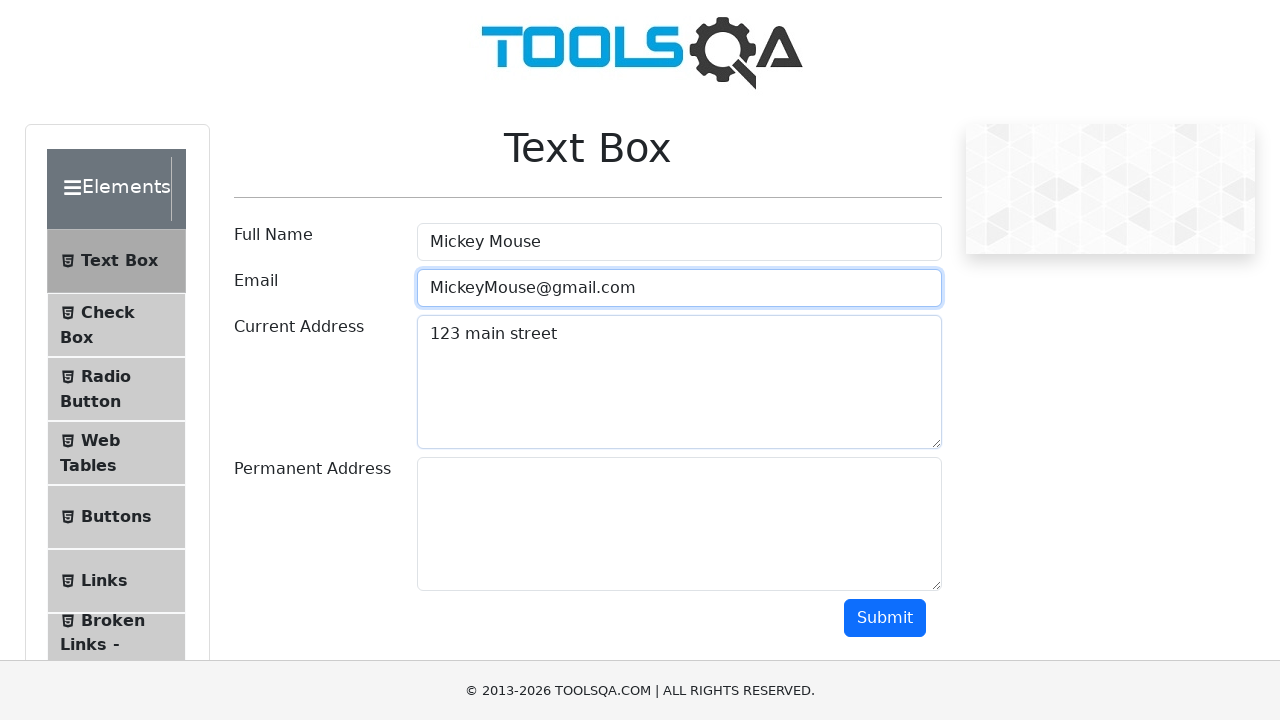

Filled permanent address field with '123 main street' on textarea#permanentAddress
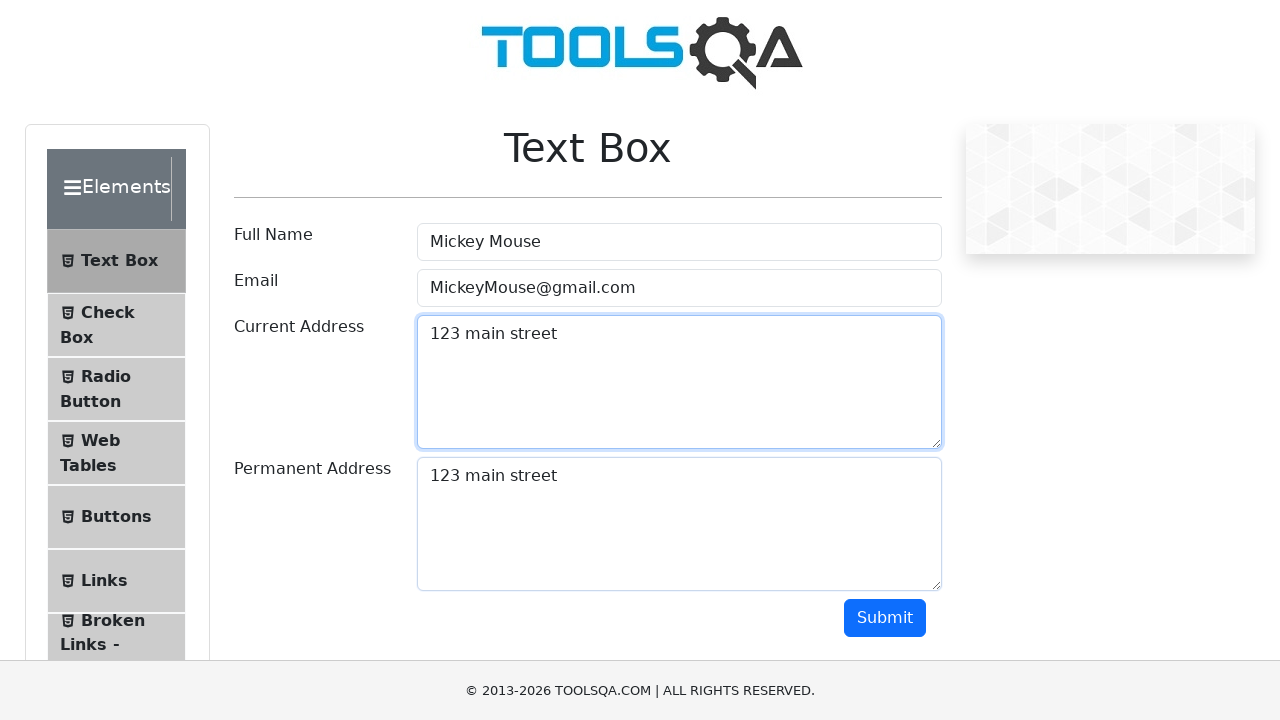

Clicked submit button to submit the form at (885, 618) on button#submit
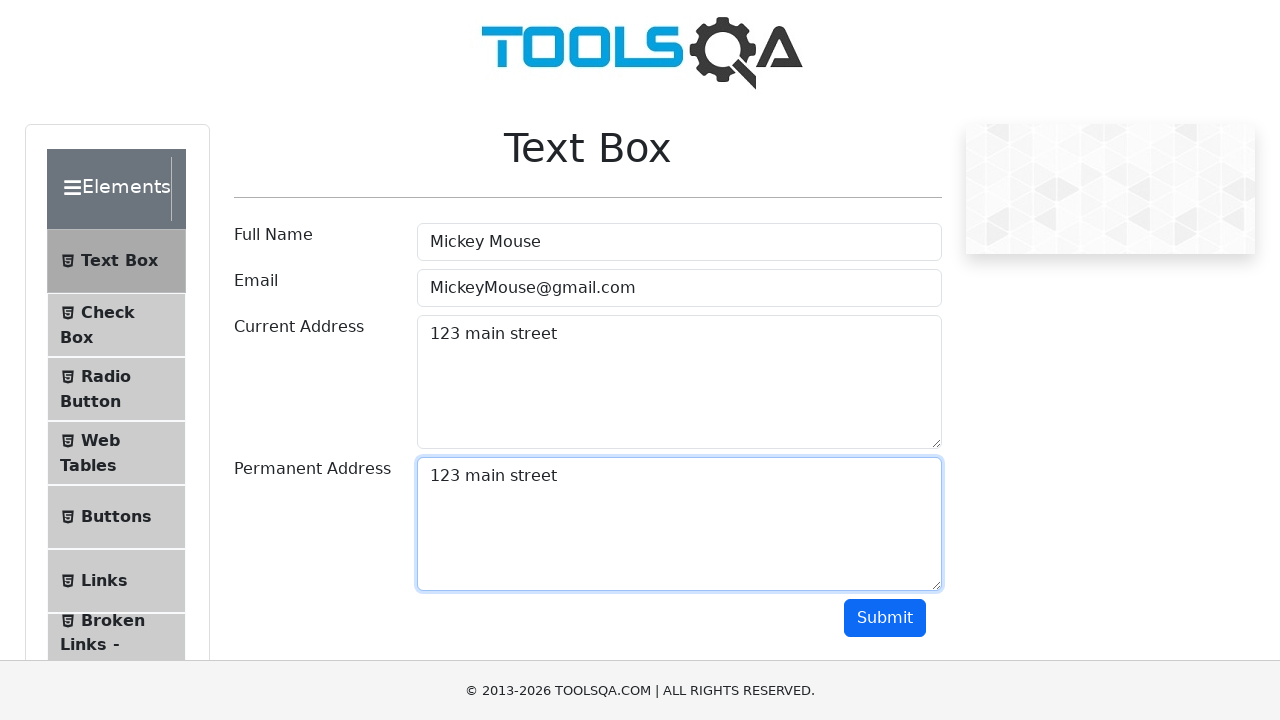

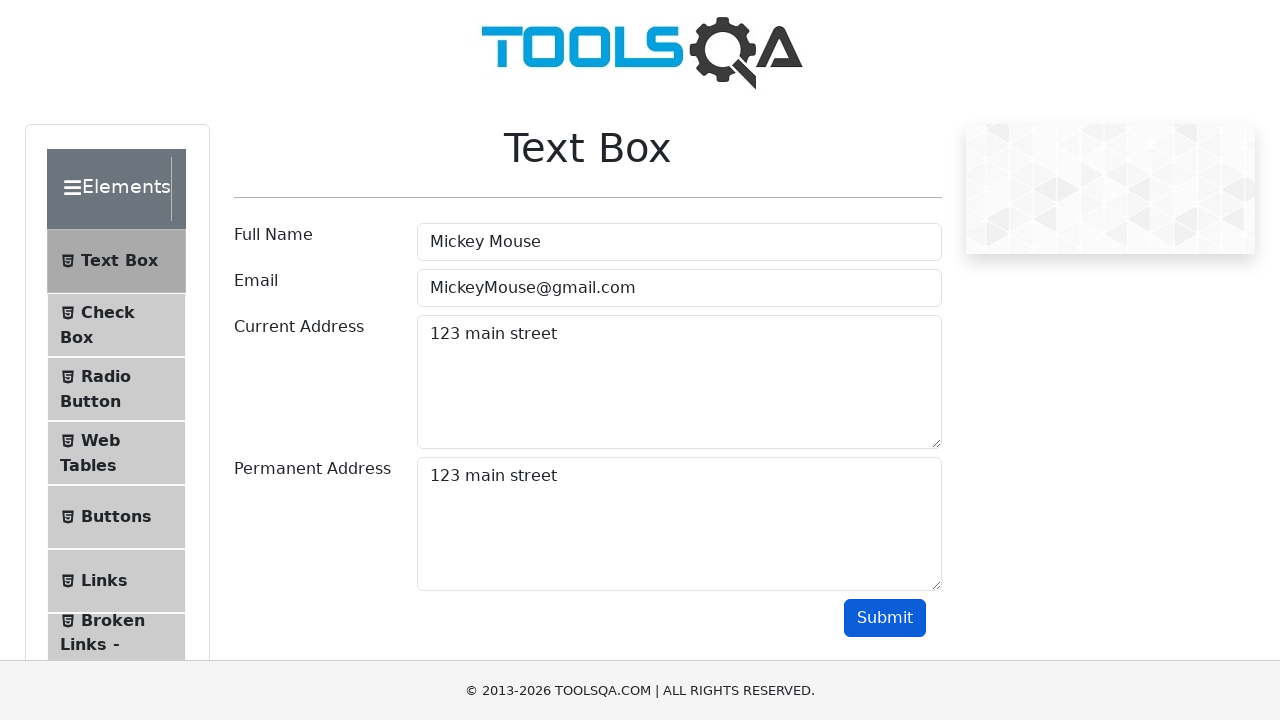